Tests the number input field by entering different values including numbers and clearing the field

Starting URL: http://the-internet.herokuapp.com

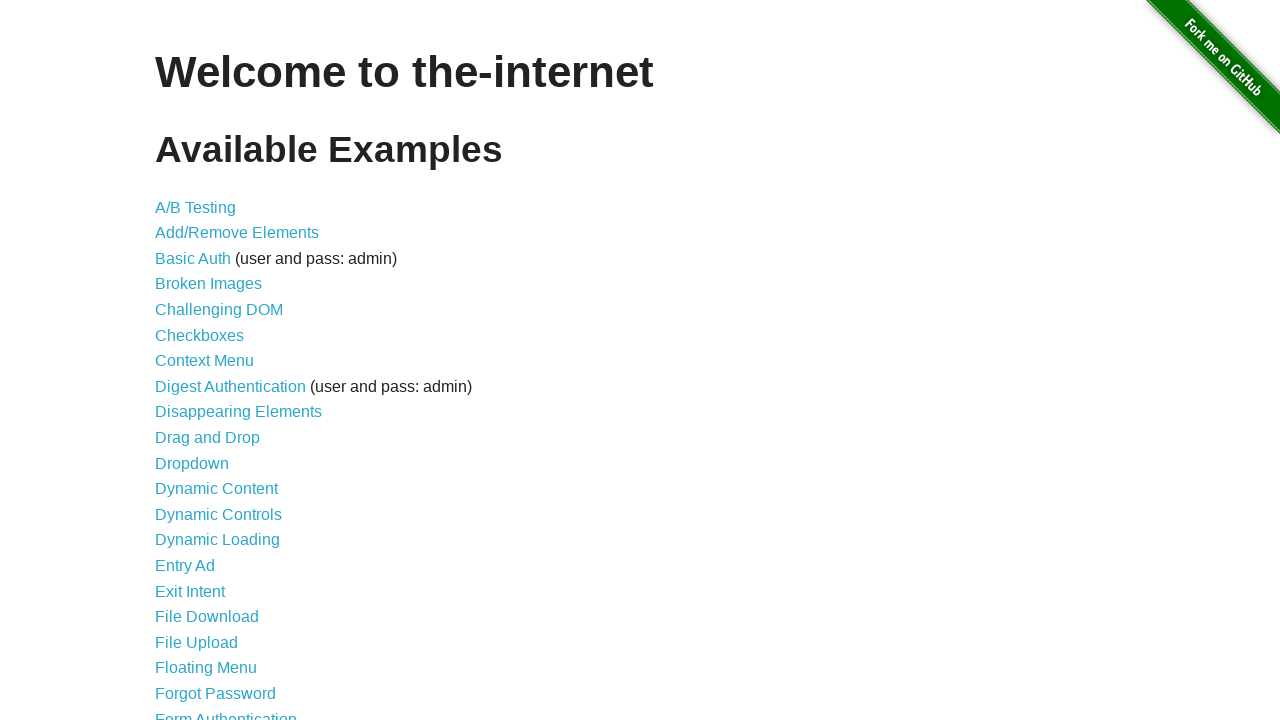

Clicked on Inputs link at (176, 361) on a:has-text('Inputs')
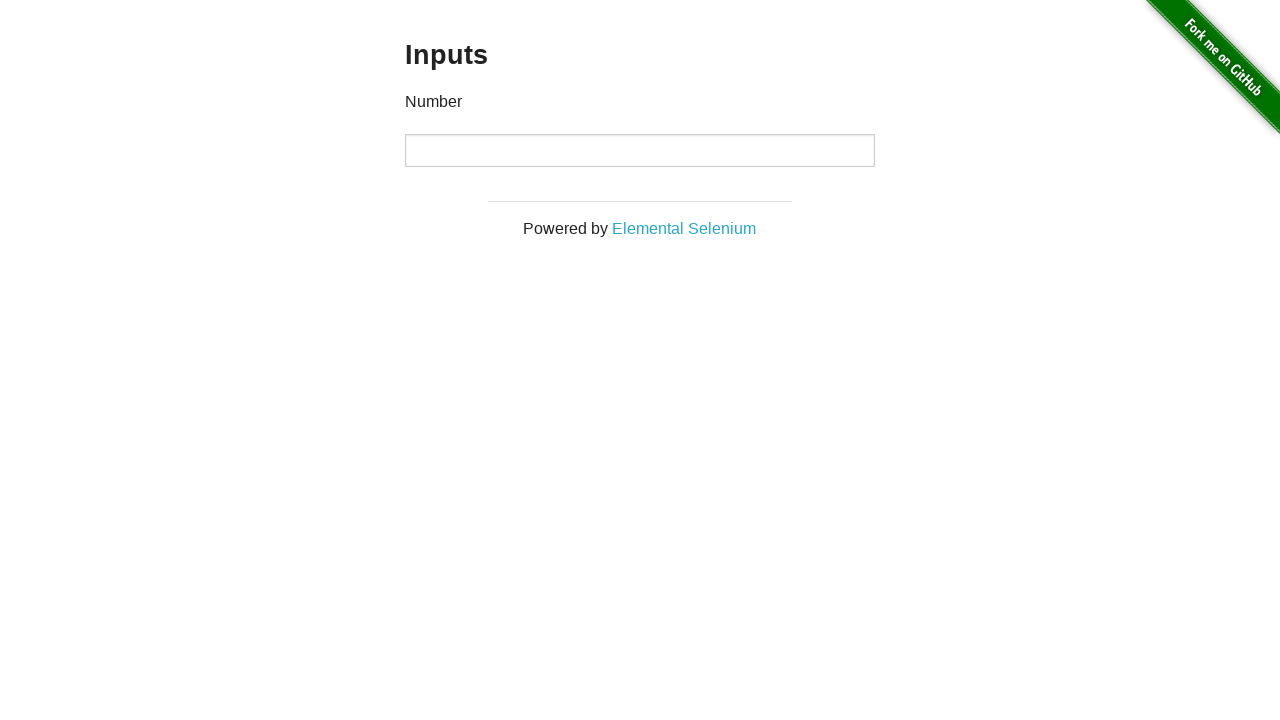

Clicked on the number input field at (640, 150) on input[type='number']
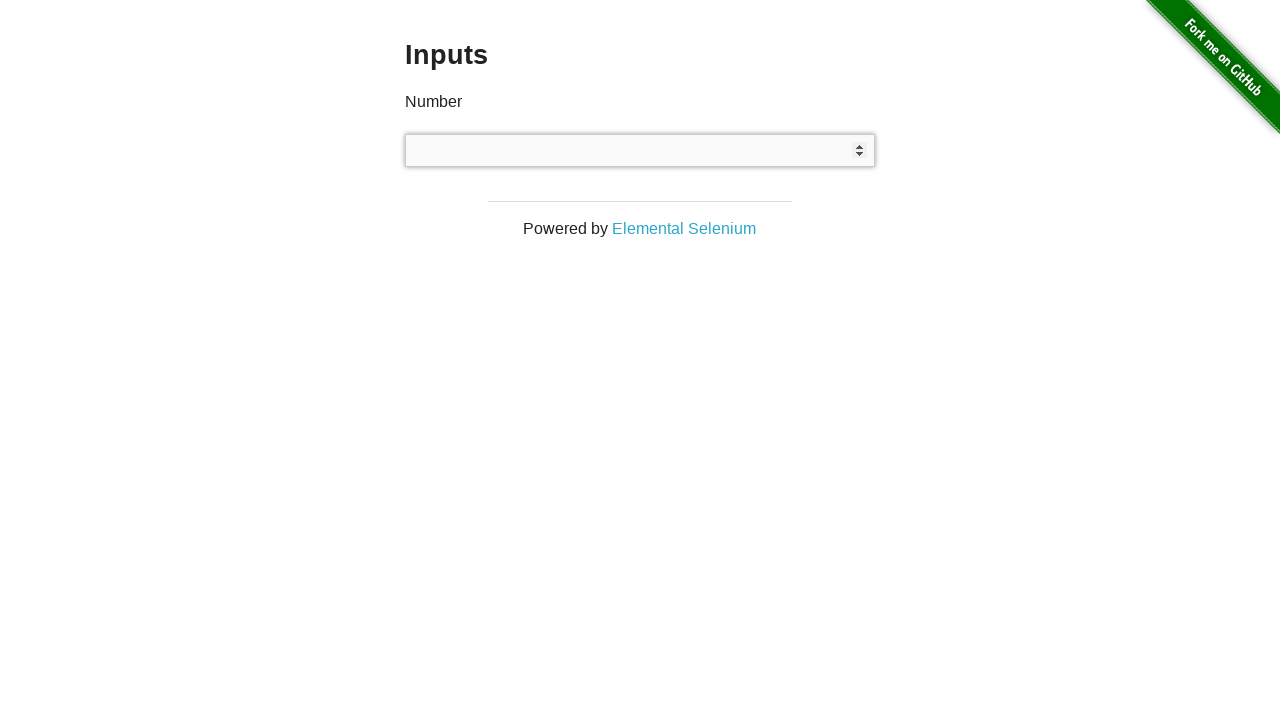

Entered numeric value 12345 in the input field on input[type='number']
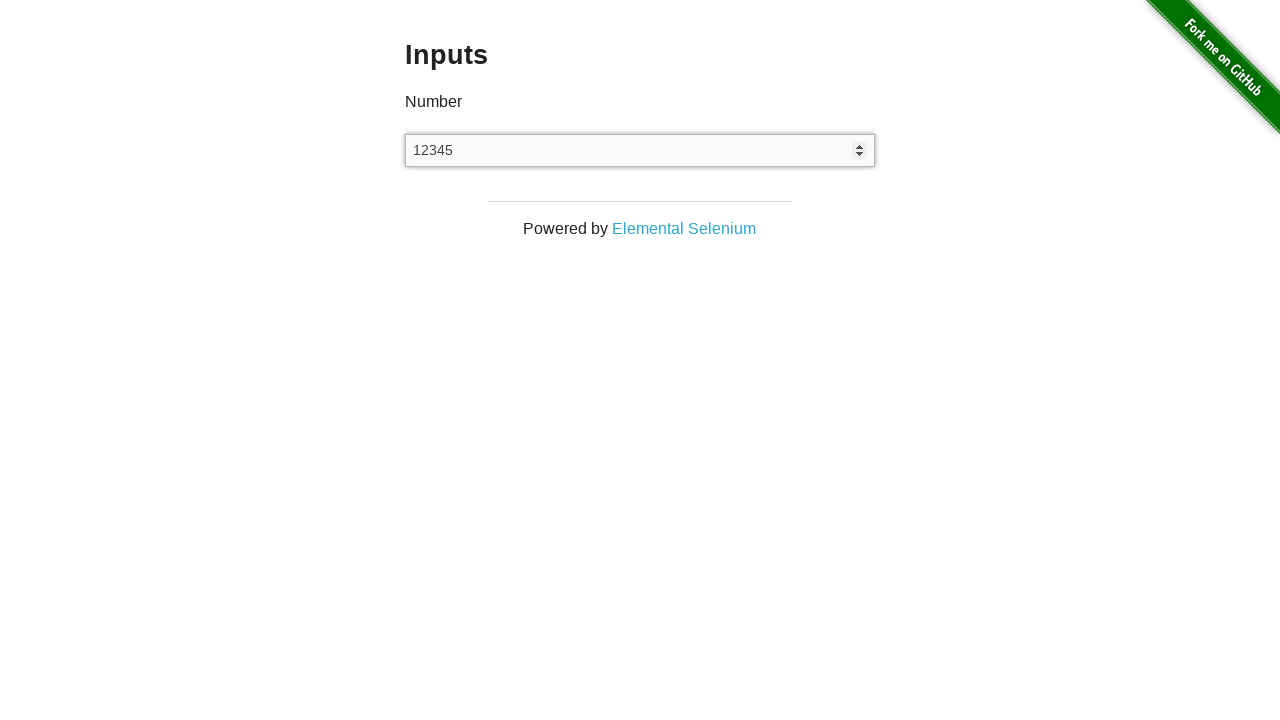

Cleared the input field on input[type='number']
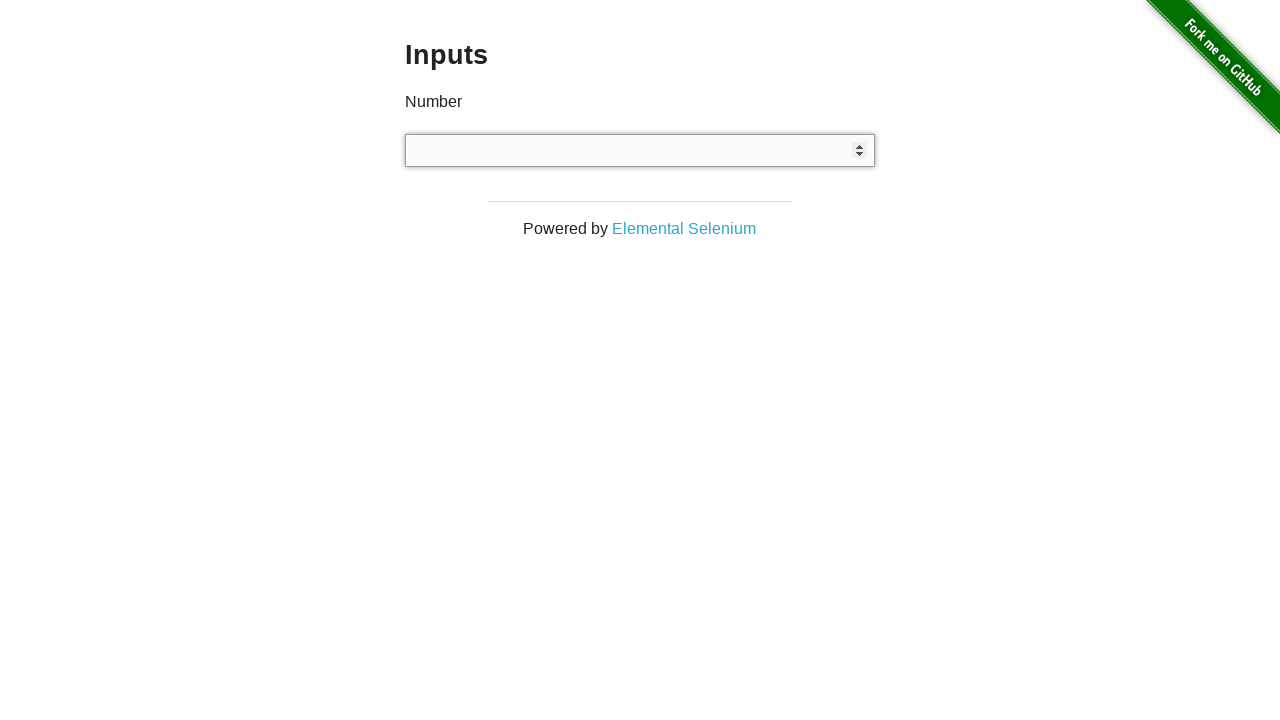

Entered negative numeric value -145 in the input field on input[type='number']
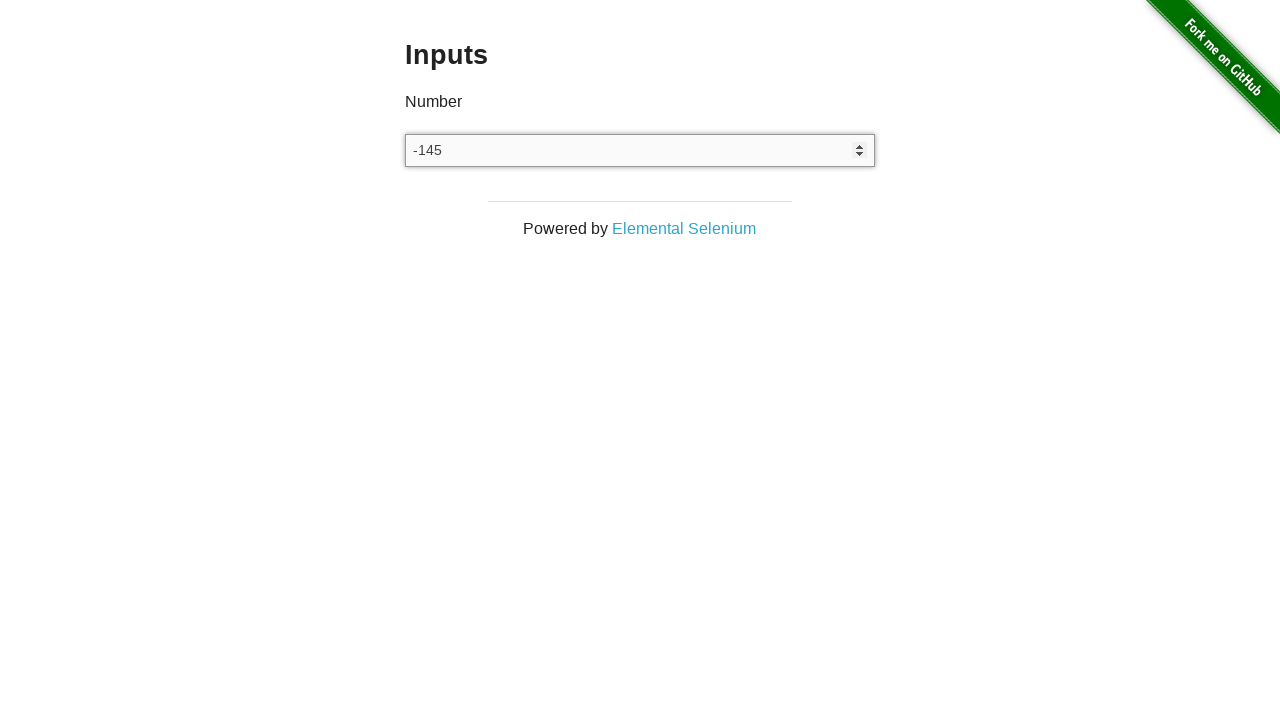

Cleared the input field again on input[type='number']
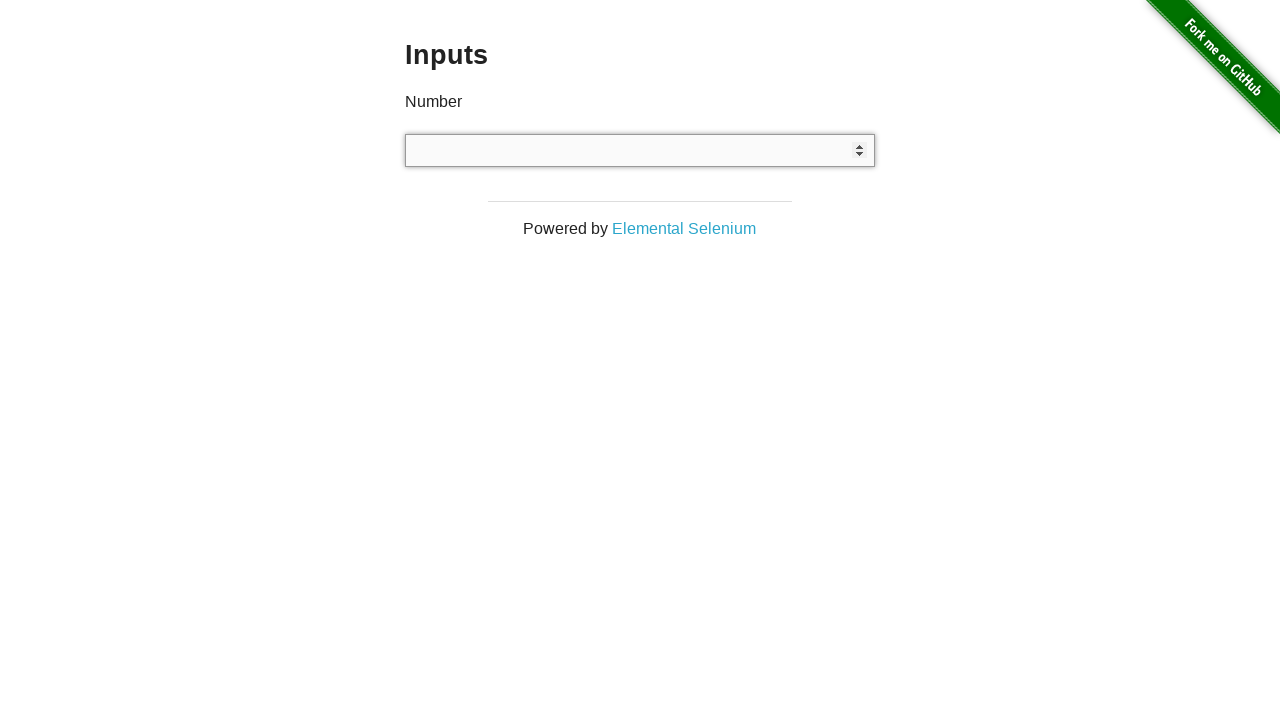

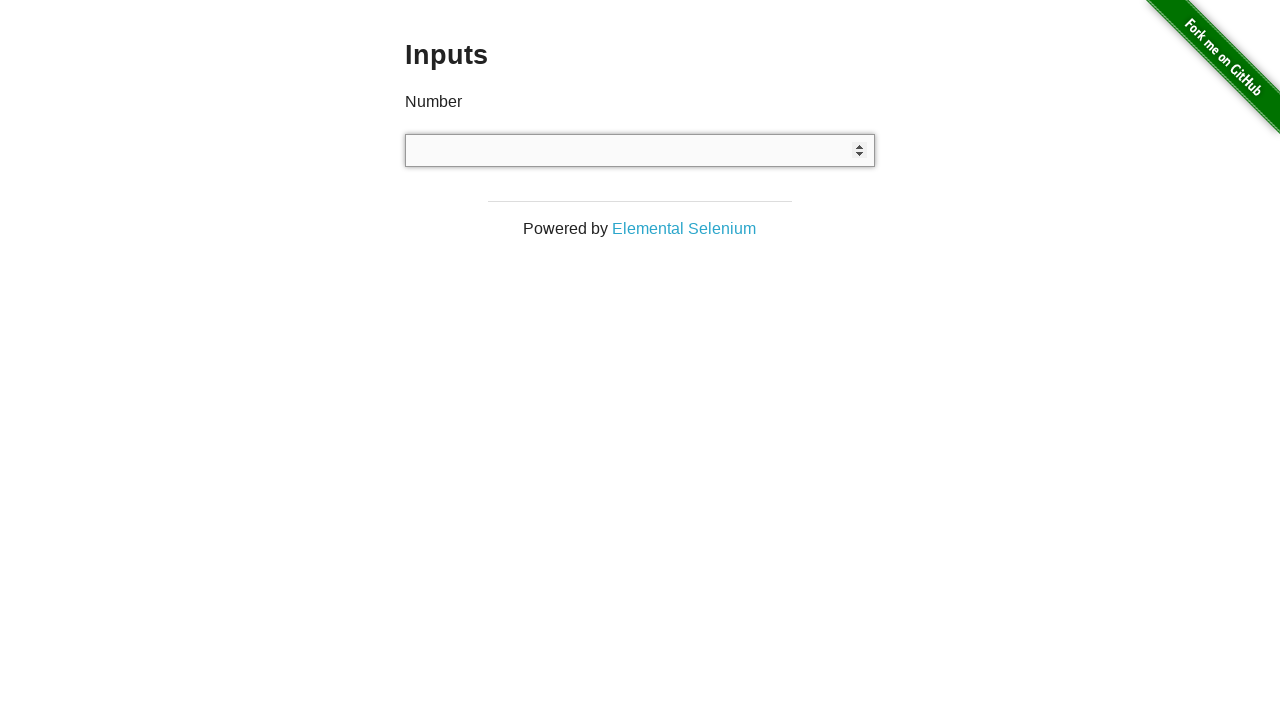